Tests that the radio button section displays the question 'Do you like the site?'

Starting URL: https://demoqa.com/elements

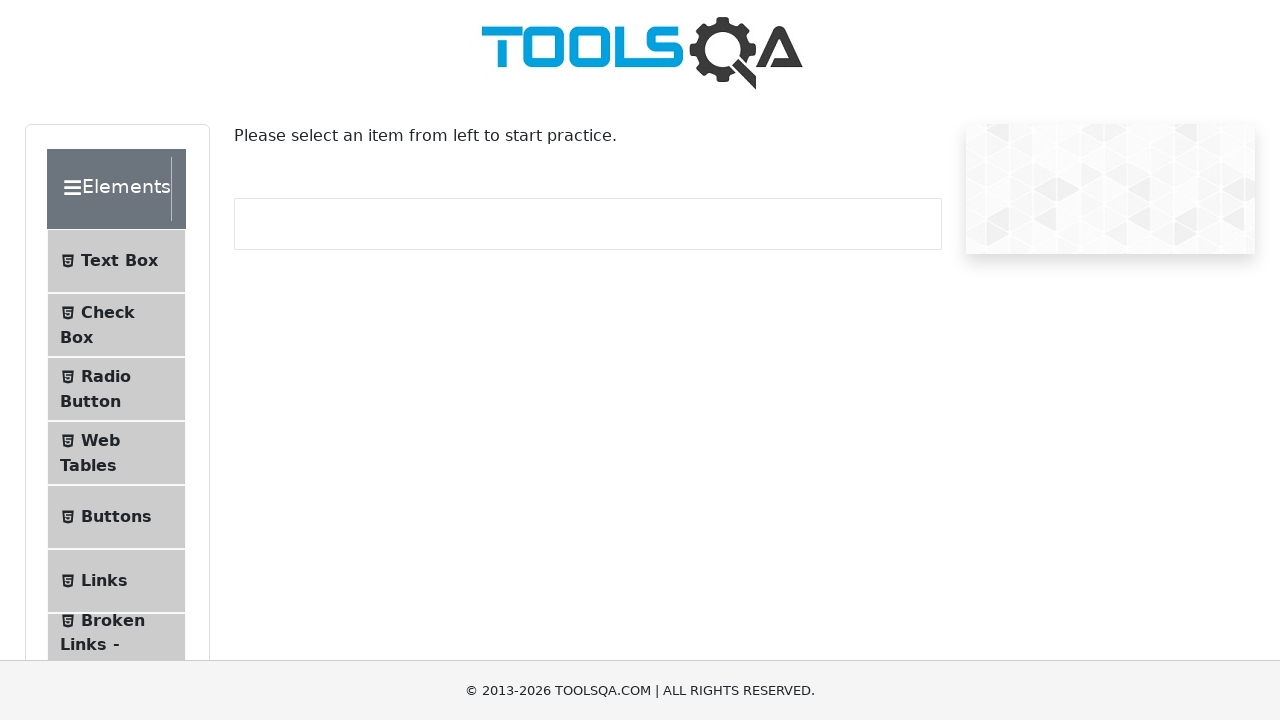

Clicked on Radio Button menu item to navigate to radio button section at (116, 389) on #item-2
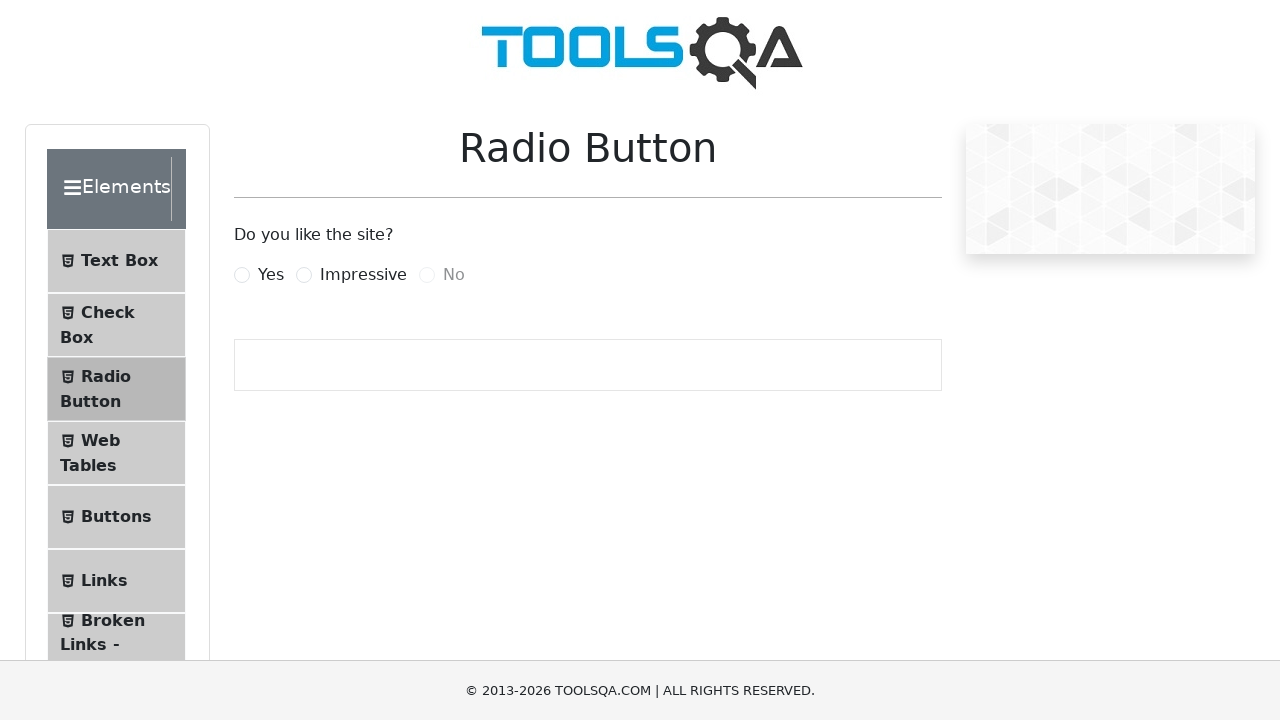

Waited for question element to load - verified 'Do you like the site?' question is displayed
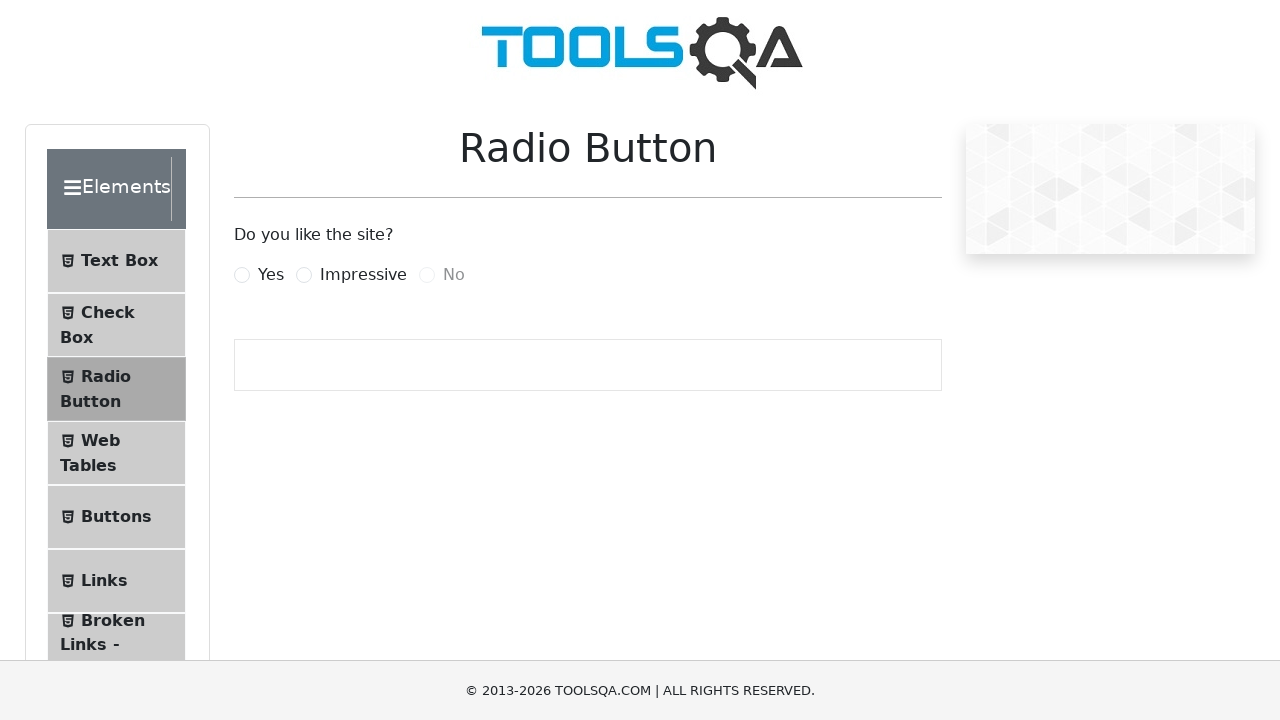

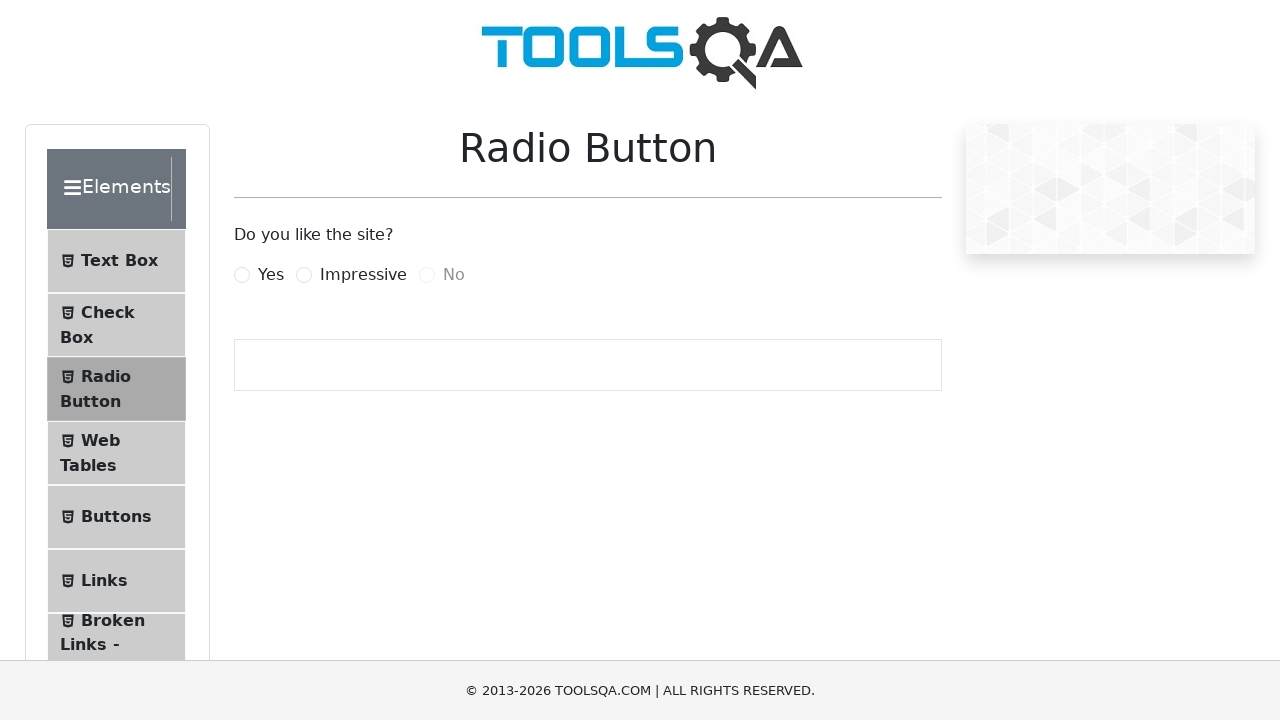